Tests removing an item from the cart by adding it first, navigating to cart, and removing it

Starting URL: https://www.saucedemo.com/

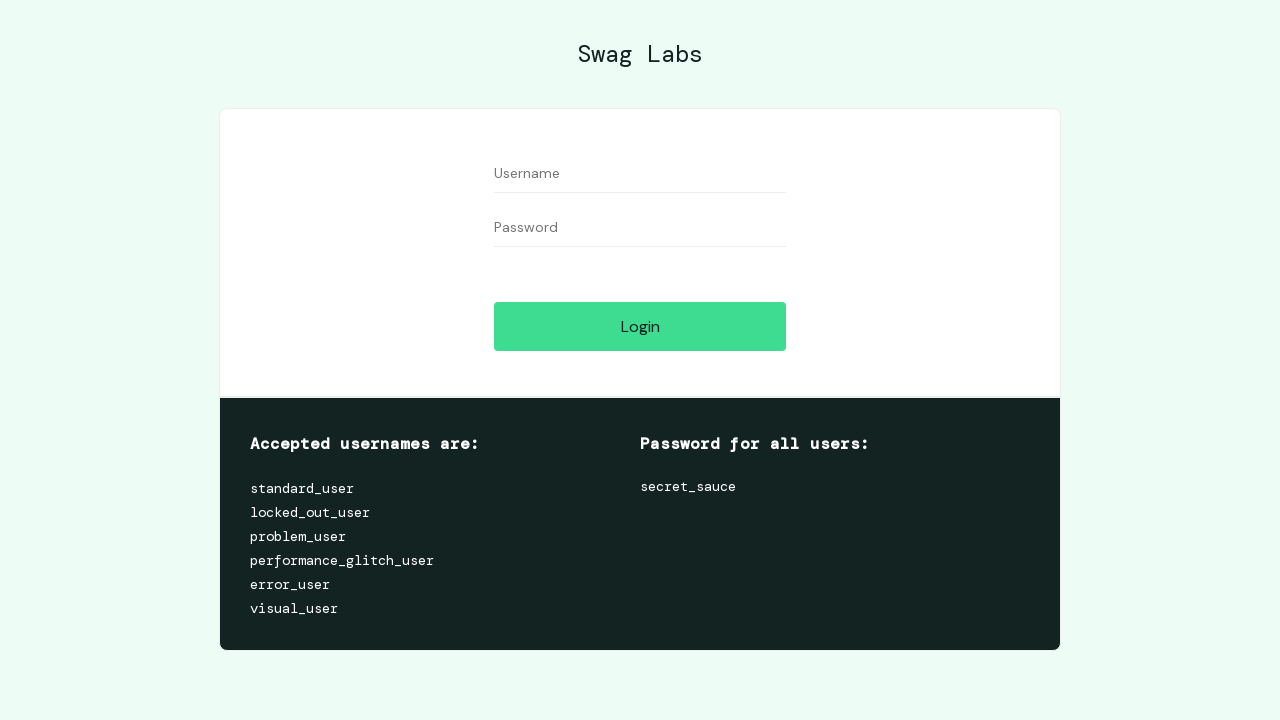

Filled username field with 'standard_user' on #user-name
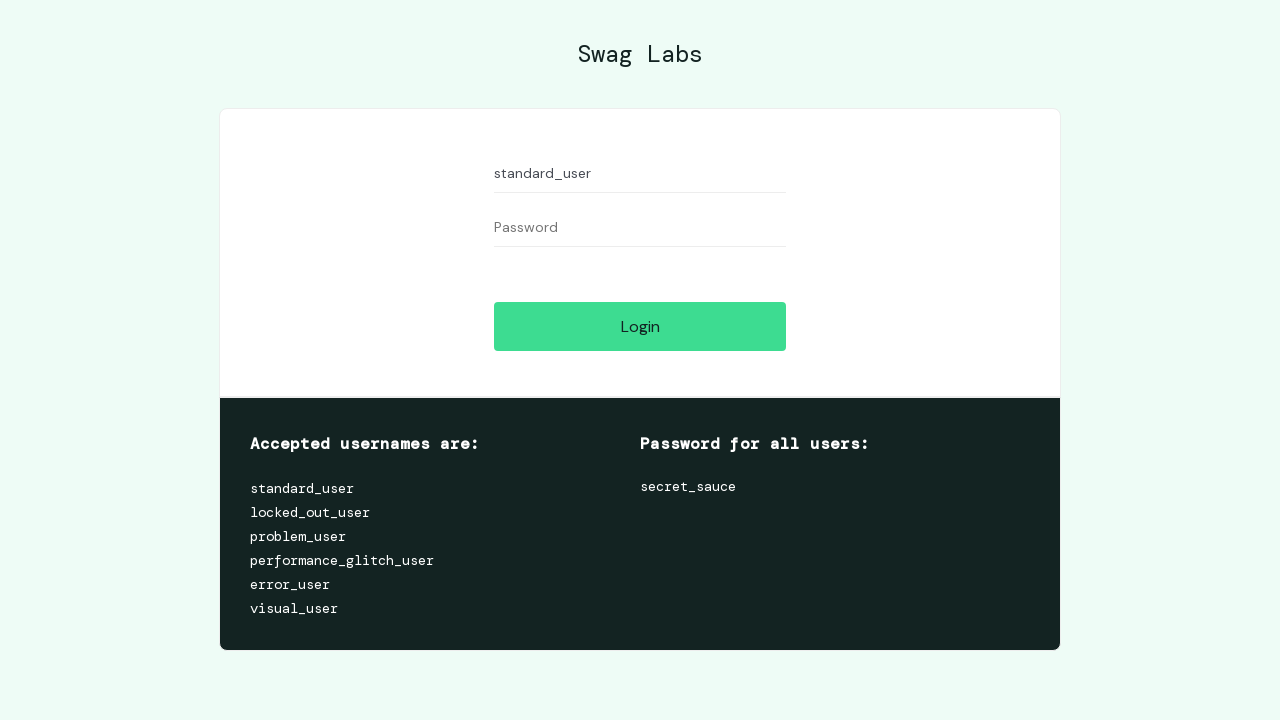

Filled password field with 'secret_sauce' on #password
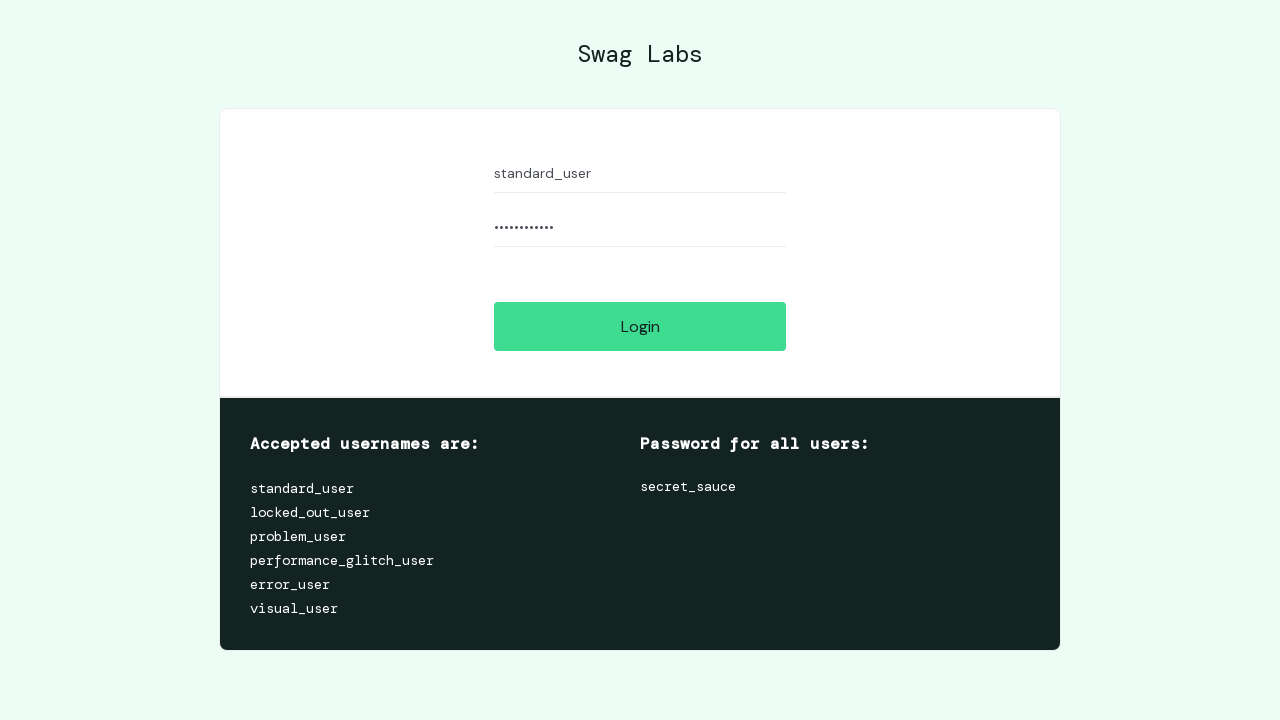

Clicked login button to authenticate at (640, 326) on #login-button
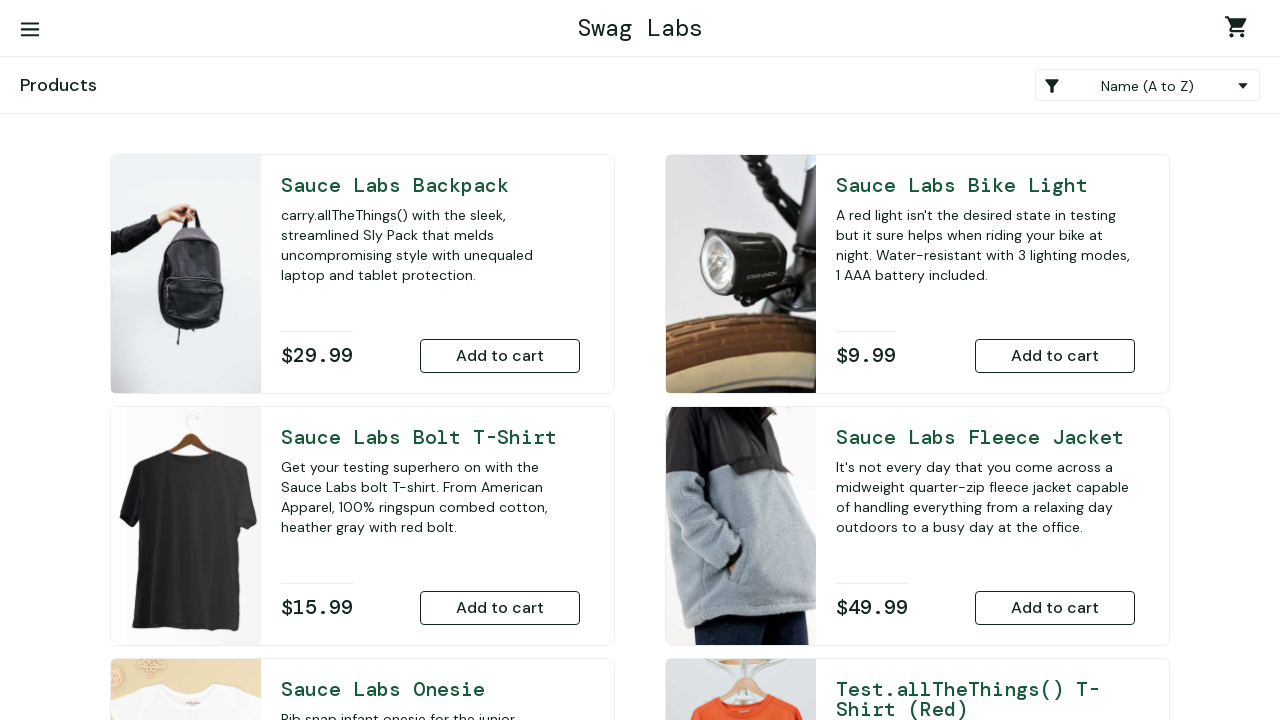

Added Sauce Labs Bike Light to cart at (1055, 356) on xpath=//*[@id='add-to-cart-sauce-labs-bike-light']
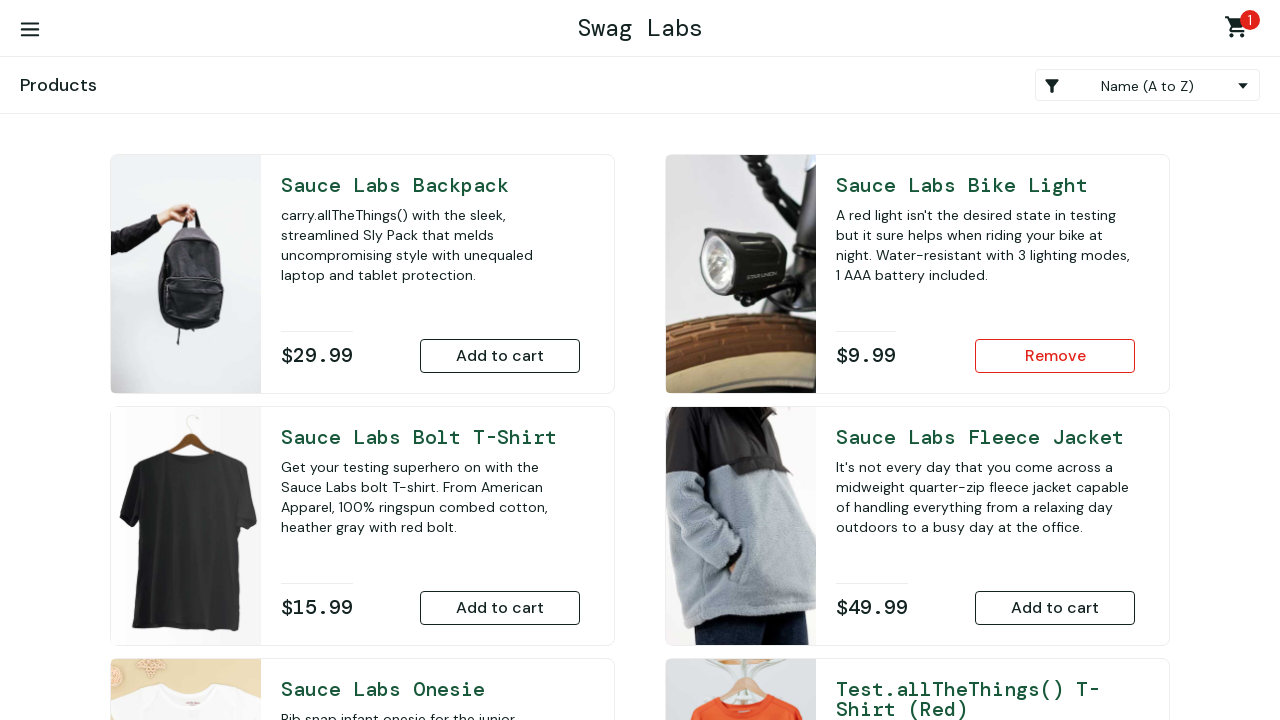

Navigated to cart page at (1240, 30) on xpath=/html/body/div/div/div/div[1]/div[1]/div[3]/a
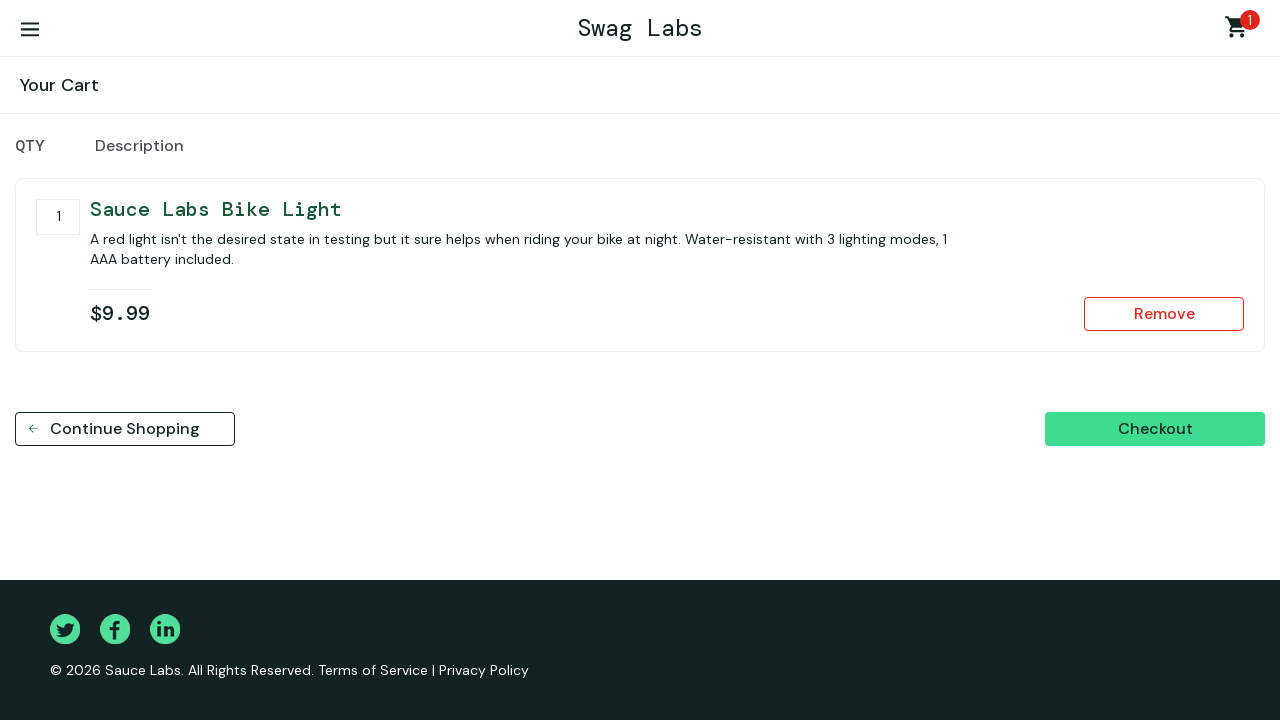

Removed Sauce Labs Bike Light from cart at (1164, 314) on xpath=//*[@id='remove-sauce-labs-bike-light']
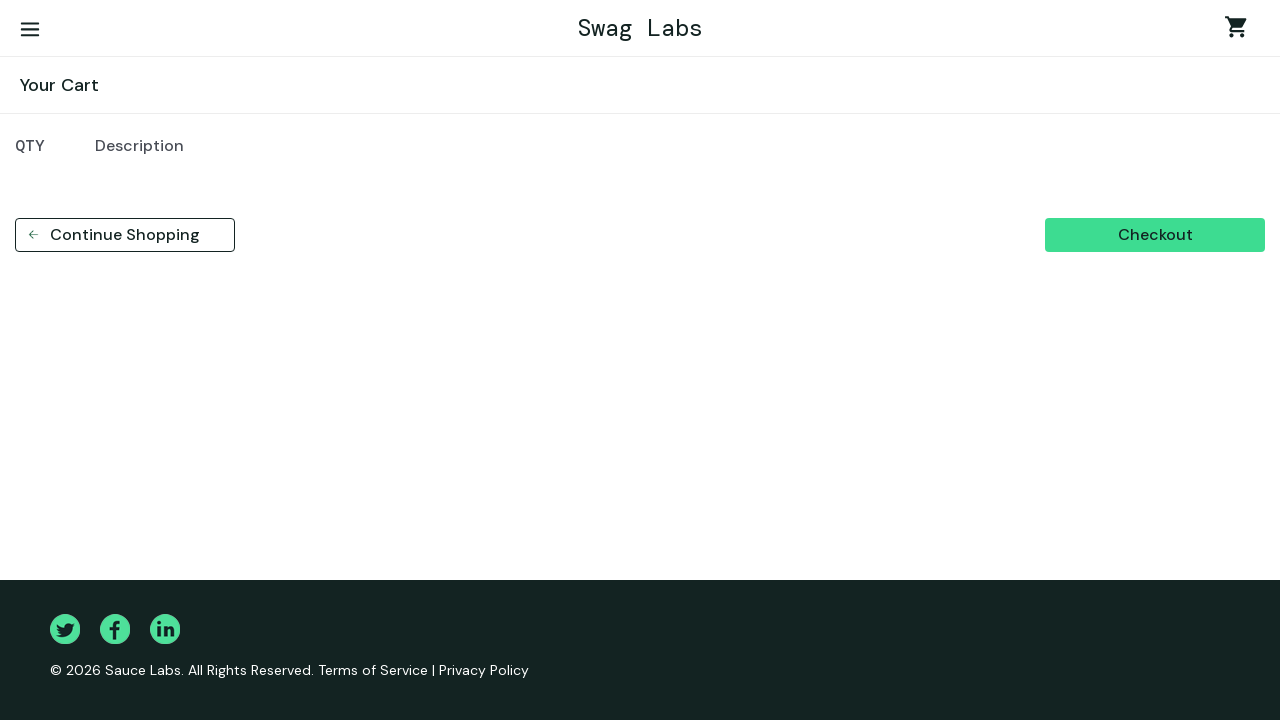

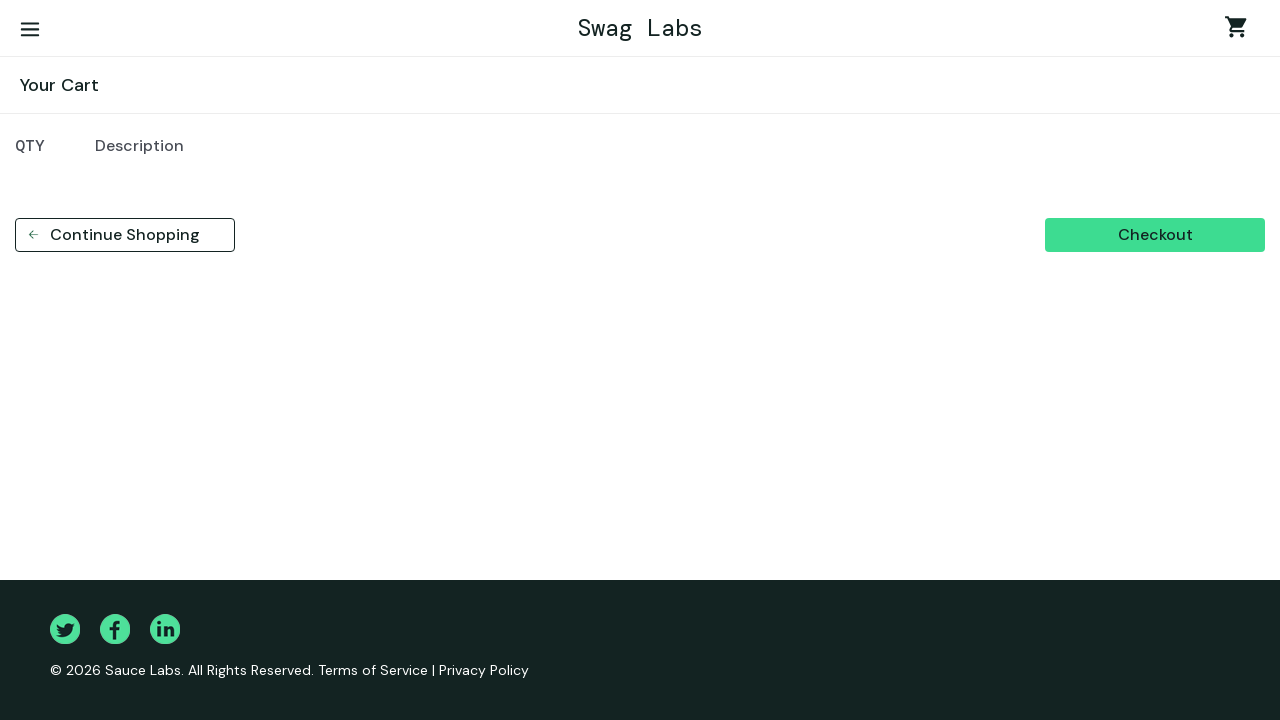